Tests the AngularJS homepage todo list functionality by adding a new todo item, verifying the list count and text, then marking the item as complete and verifying the completed count.

Starting URL: https://angularjs.org

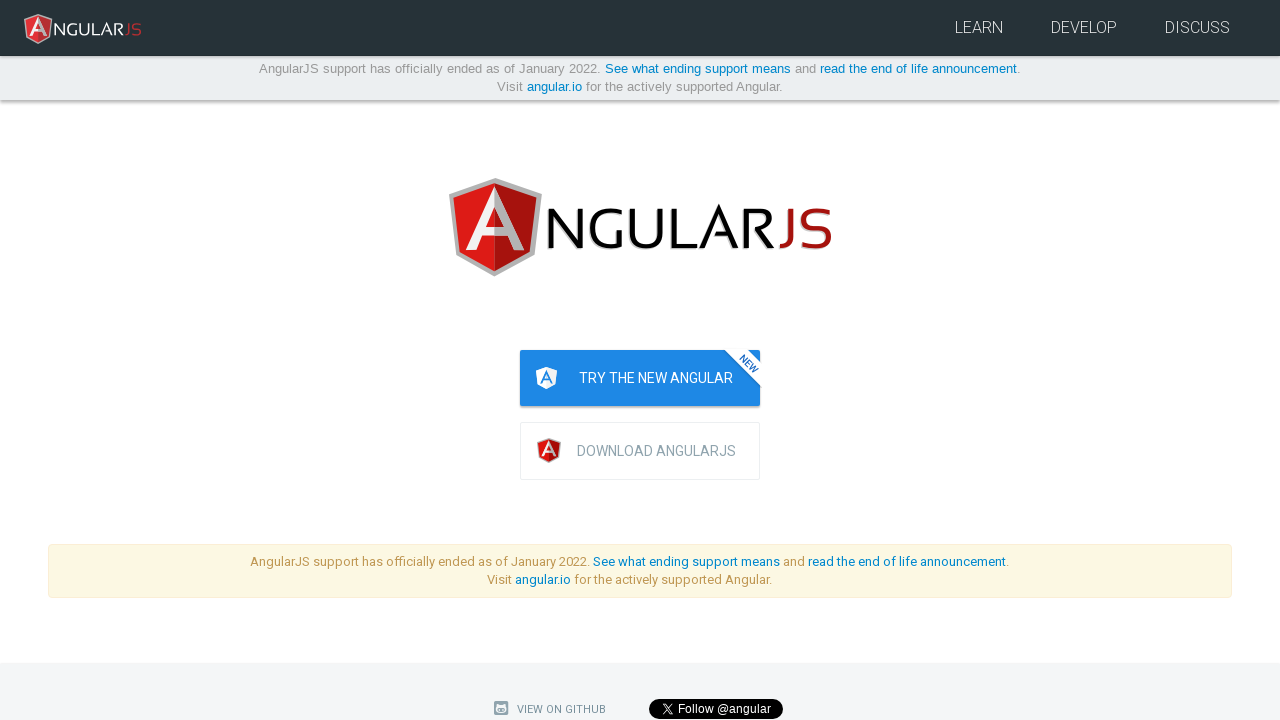

Filled todo text input with 'first test' on [ng-model="todoList.todoText"]
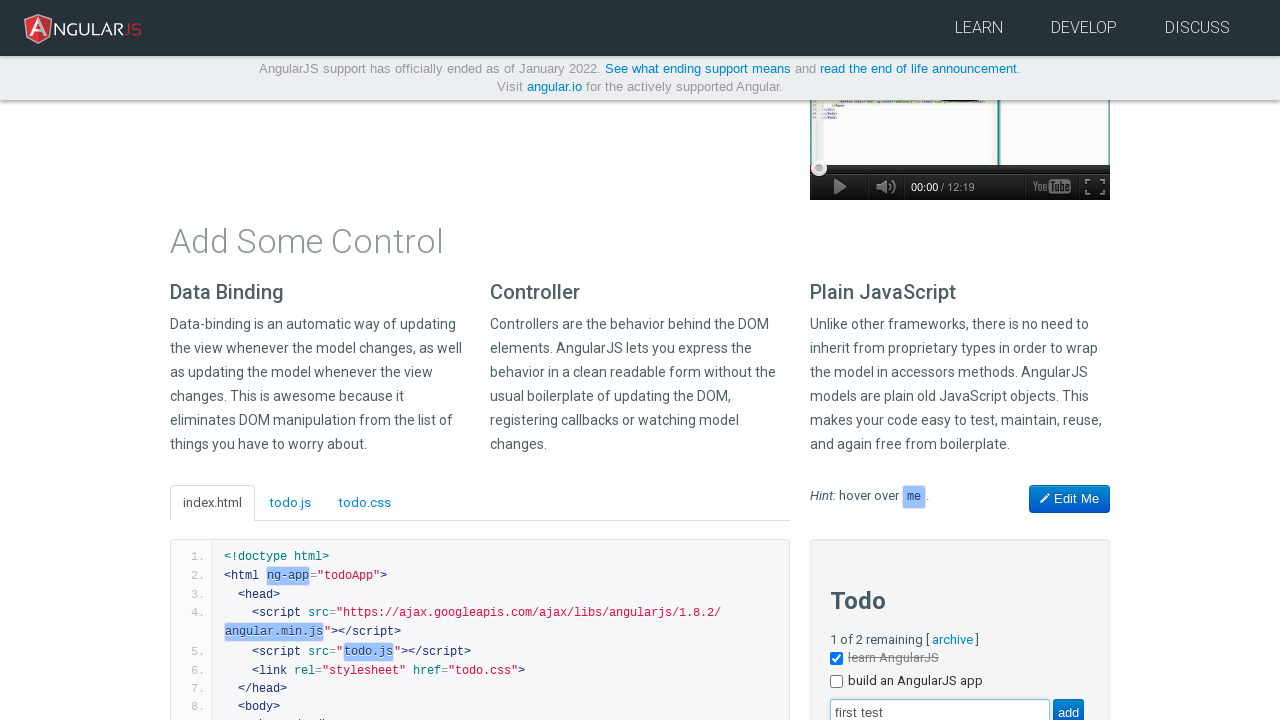

Clicked add button to create new todo at (1068, 706) on [value="add"]
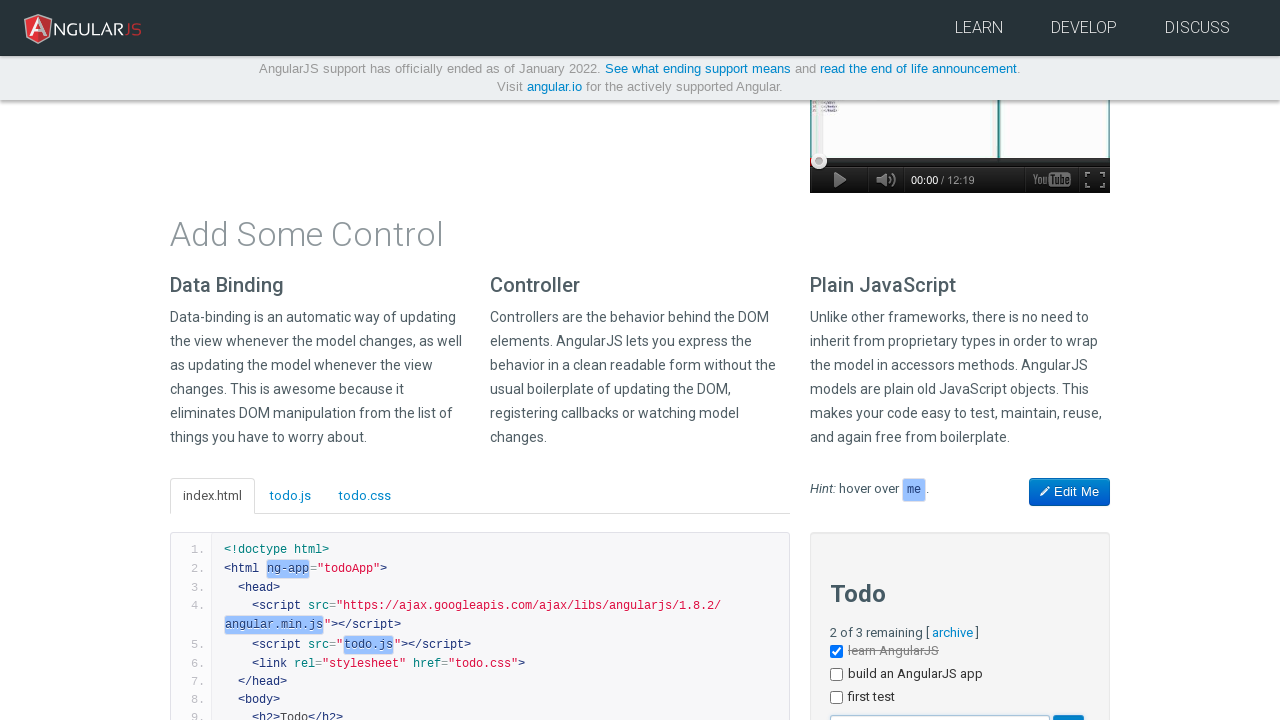

Located todo list items
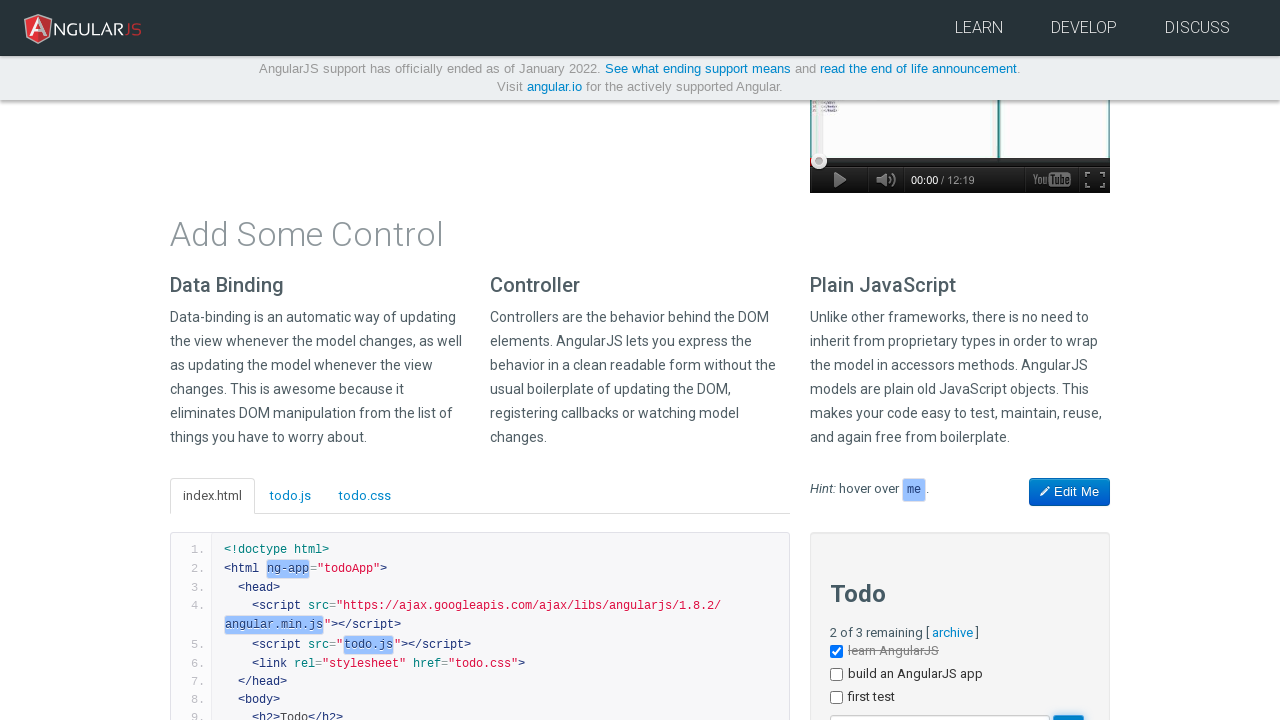

Waited for todo list items to load
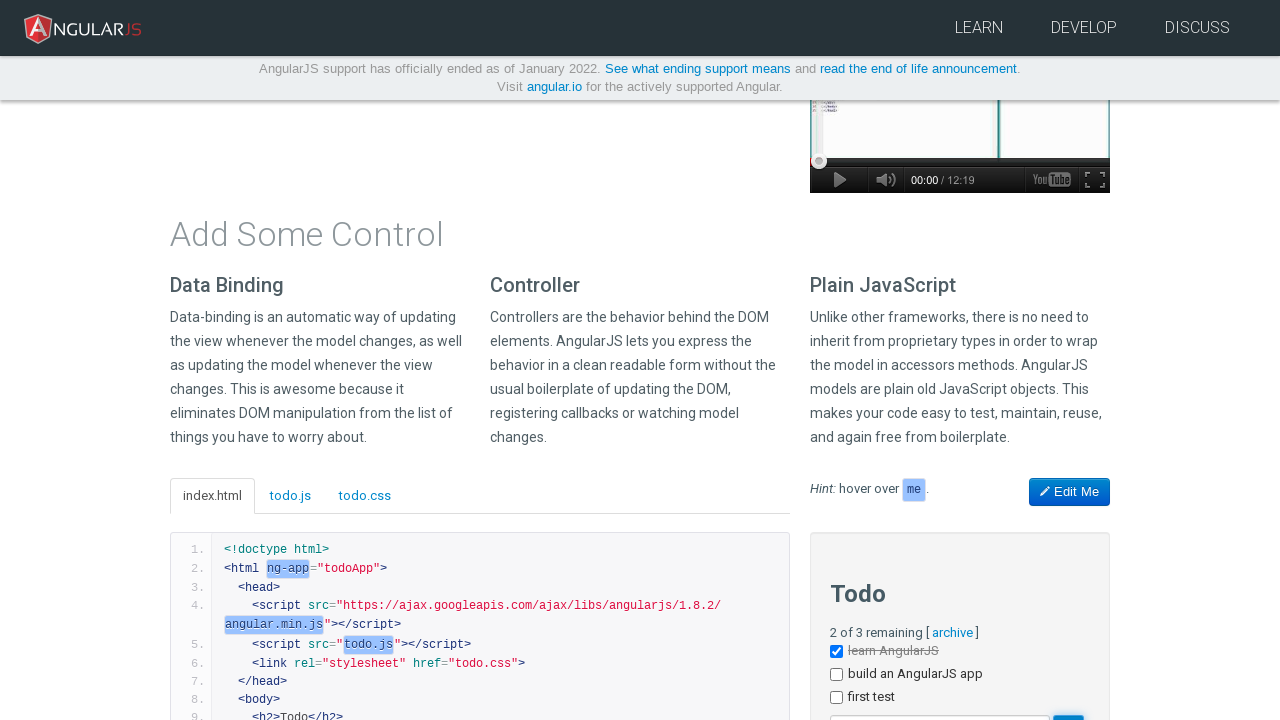

Clicked checkbox on third todo item to mark as complete at (836, 698) on [ng-repeat="todo in todoList.todos"] >> nth=2 >> input
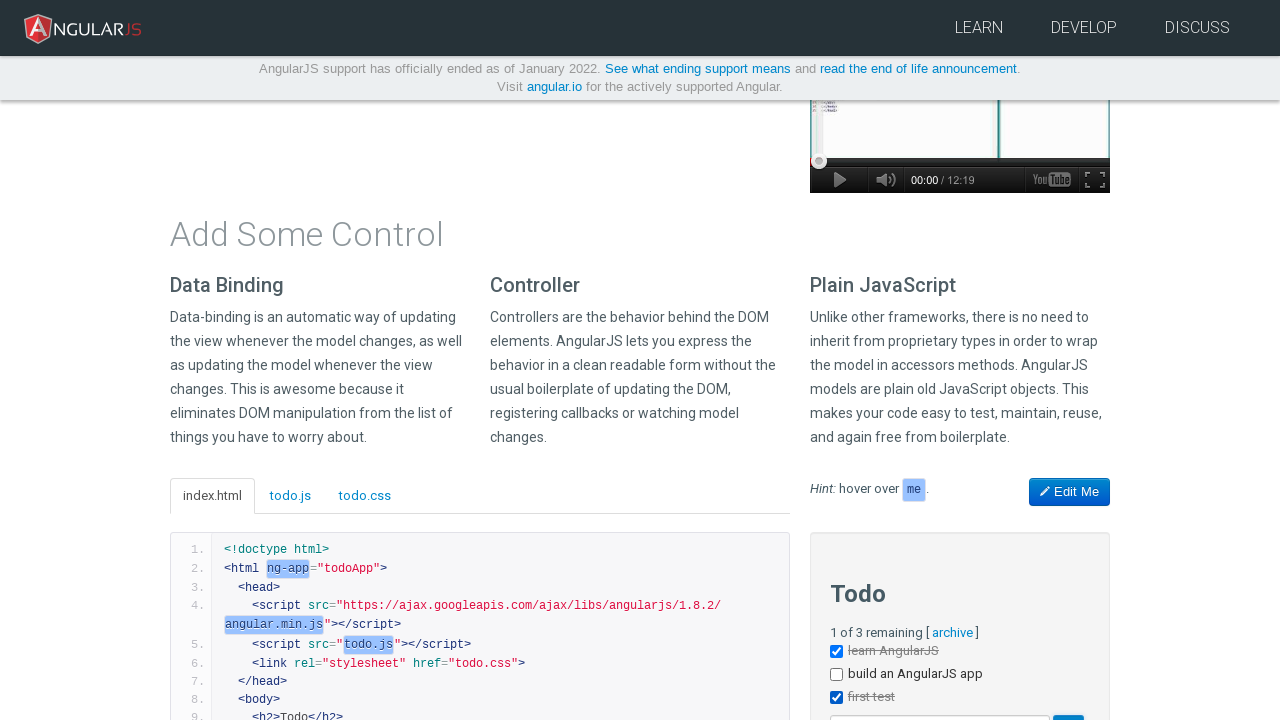

Waited for completed todo status to update
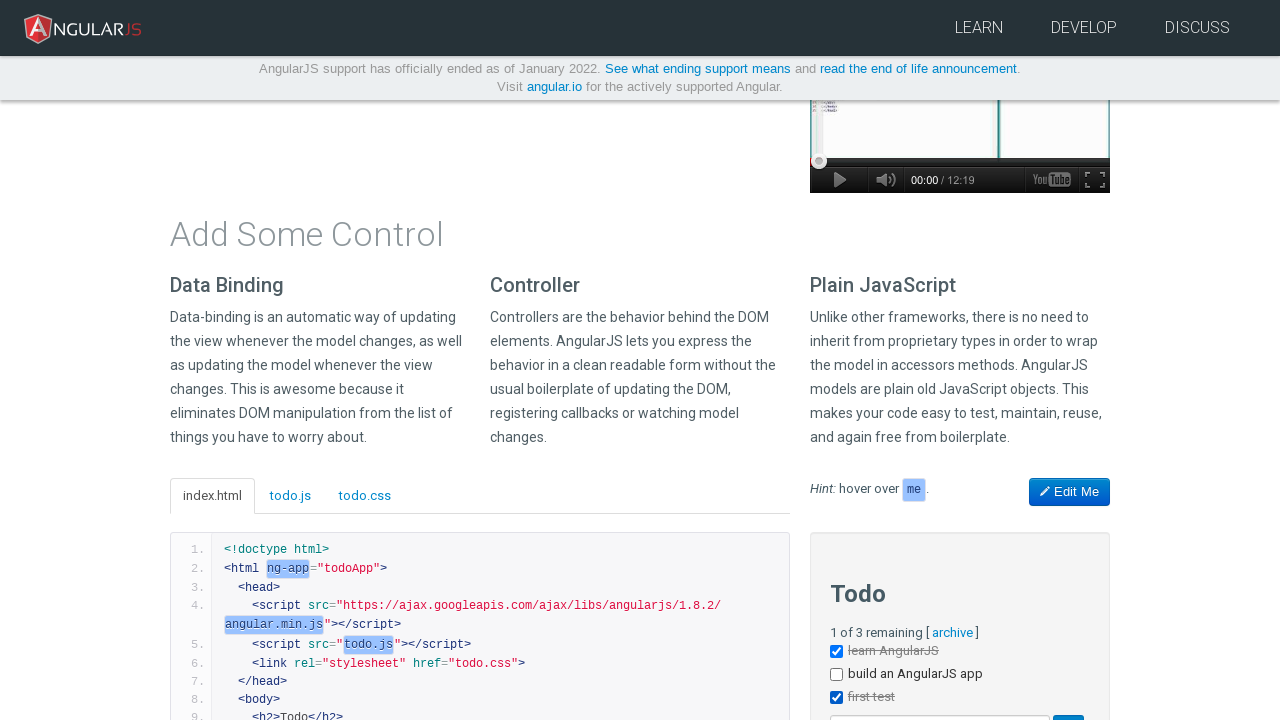

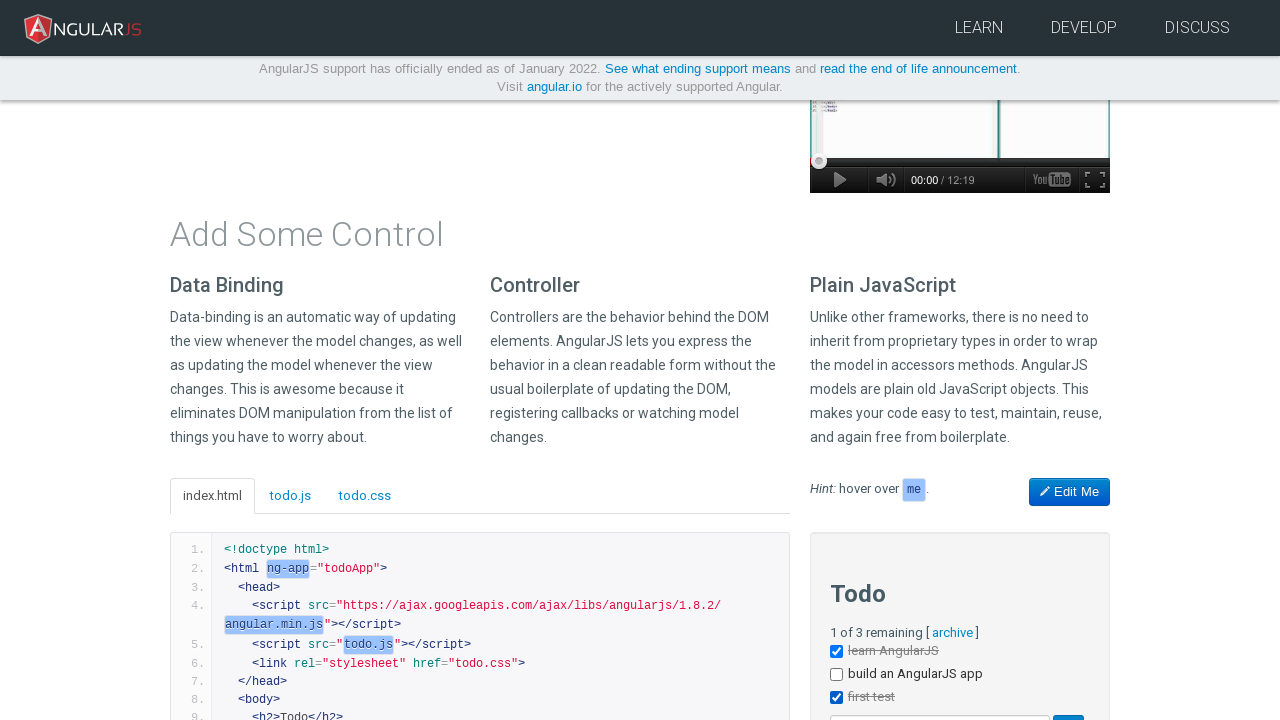